Tests JavaScript alert handling on DemoQA website by navigating to the Alerts section, clicking buttons that trigger alerts, and accepting/dismissing them.

Starting URL: https://demoqa.com/

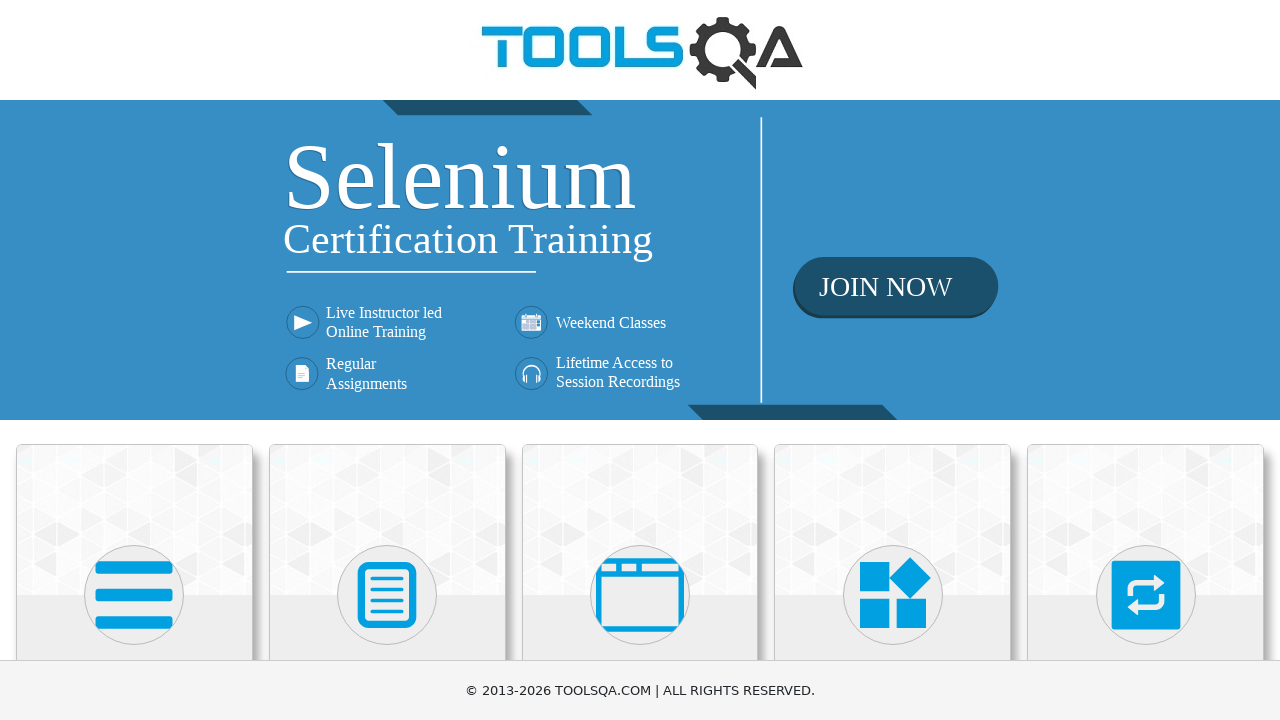

Scrolled 'Alerts, Frame & Windows' card into view
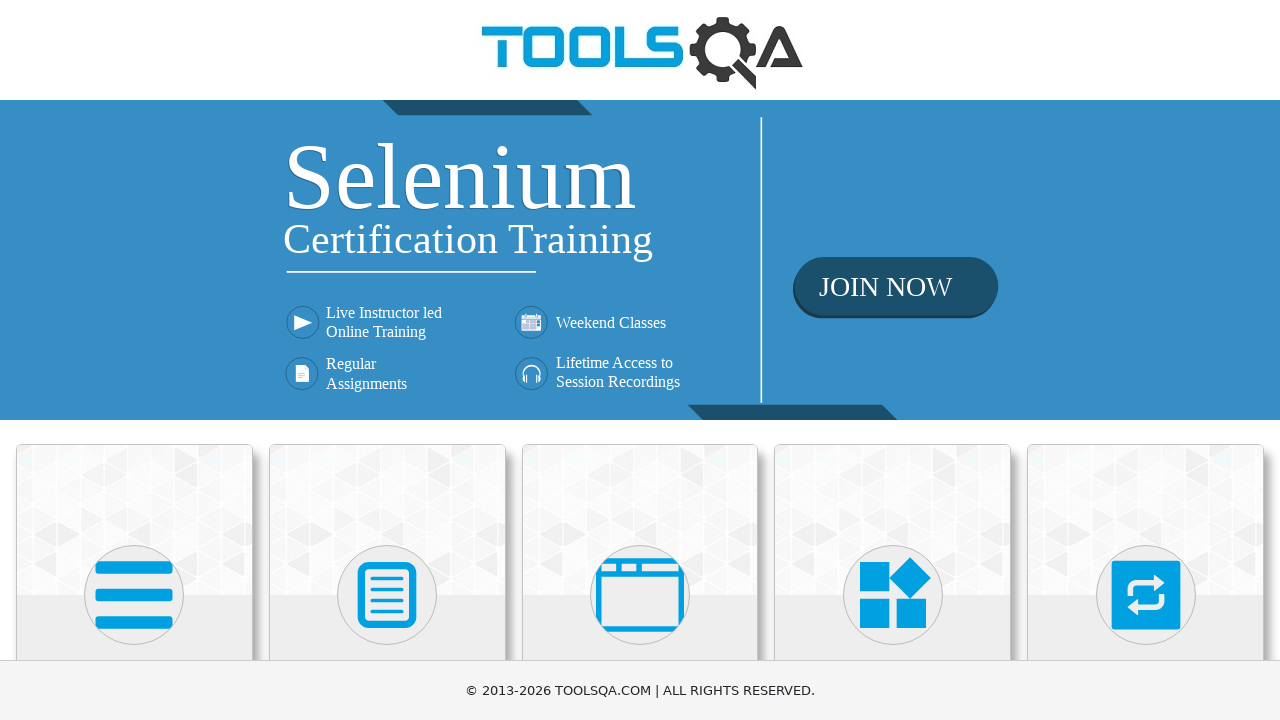

Clicked 'Alerts, Frame & Windows' card at (640, 360) on xpath=//*[@class='card mt-4 top-card']//*[text()='Alerts, Frame & Windows']
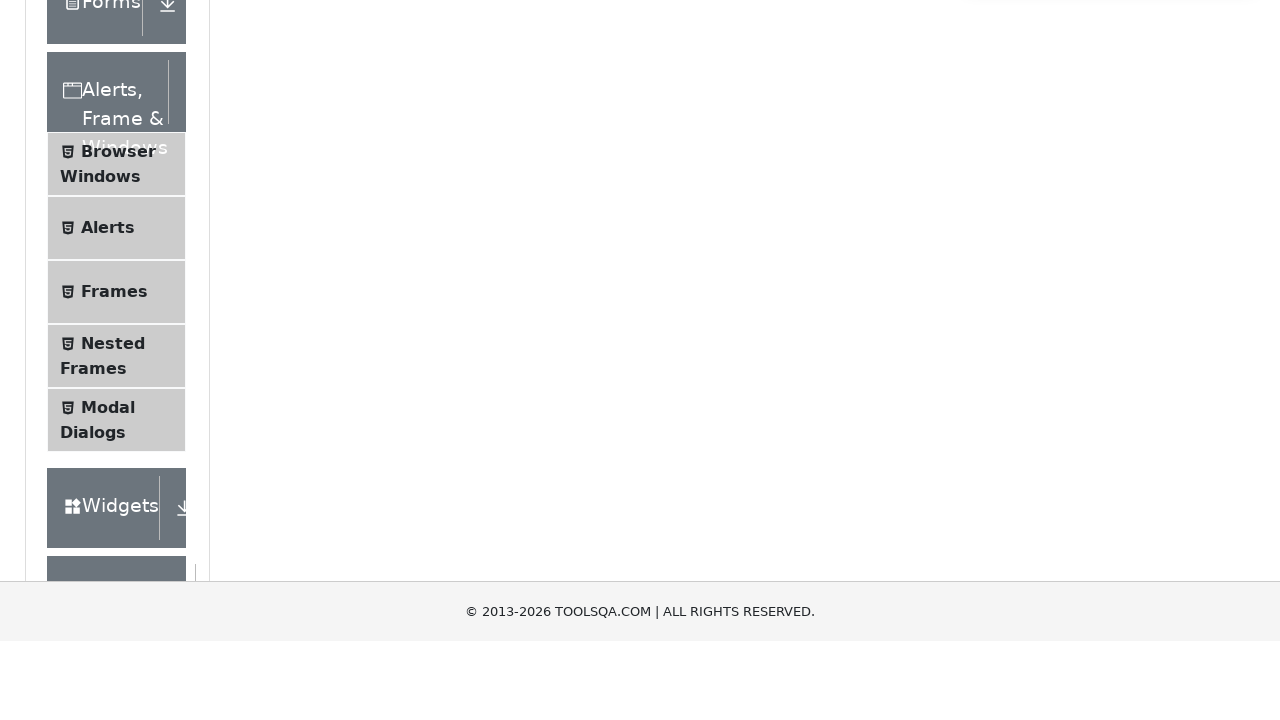

Scrolled 'Alerts' menu item into view
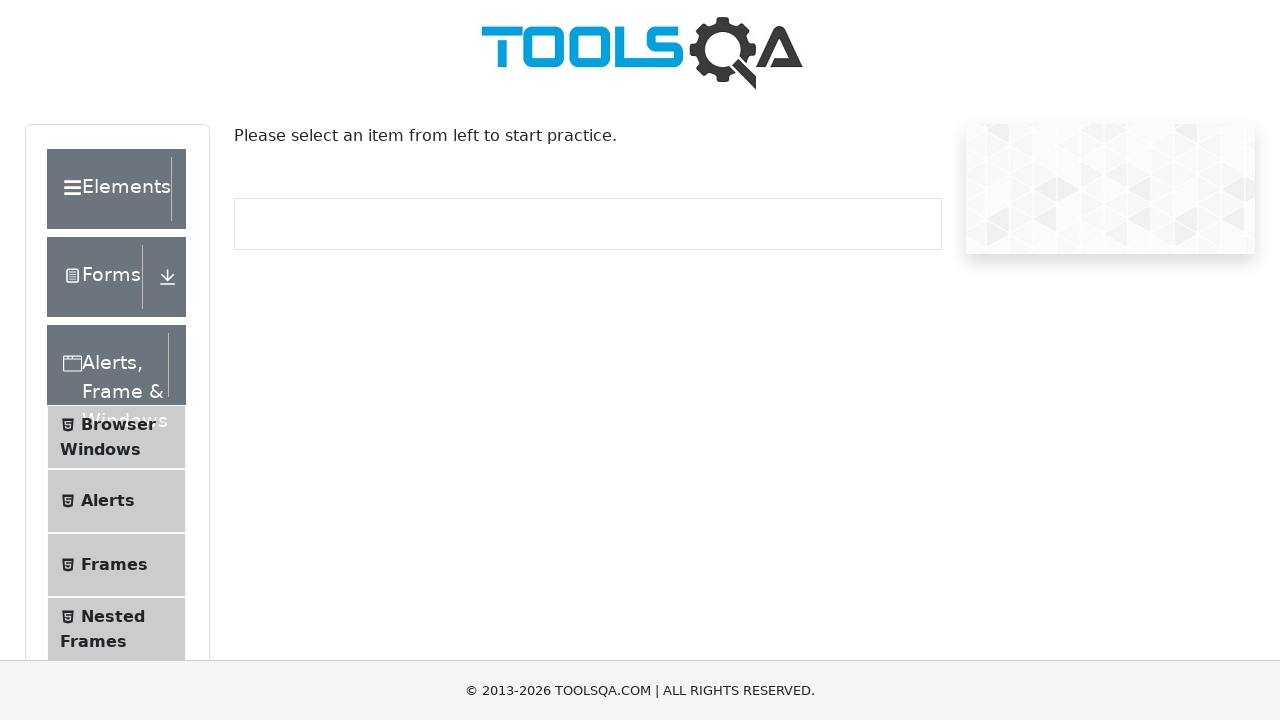

Clicked 'Alerts' menu item at (108, 501) on xpath=//*[text()='Alerts']
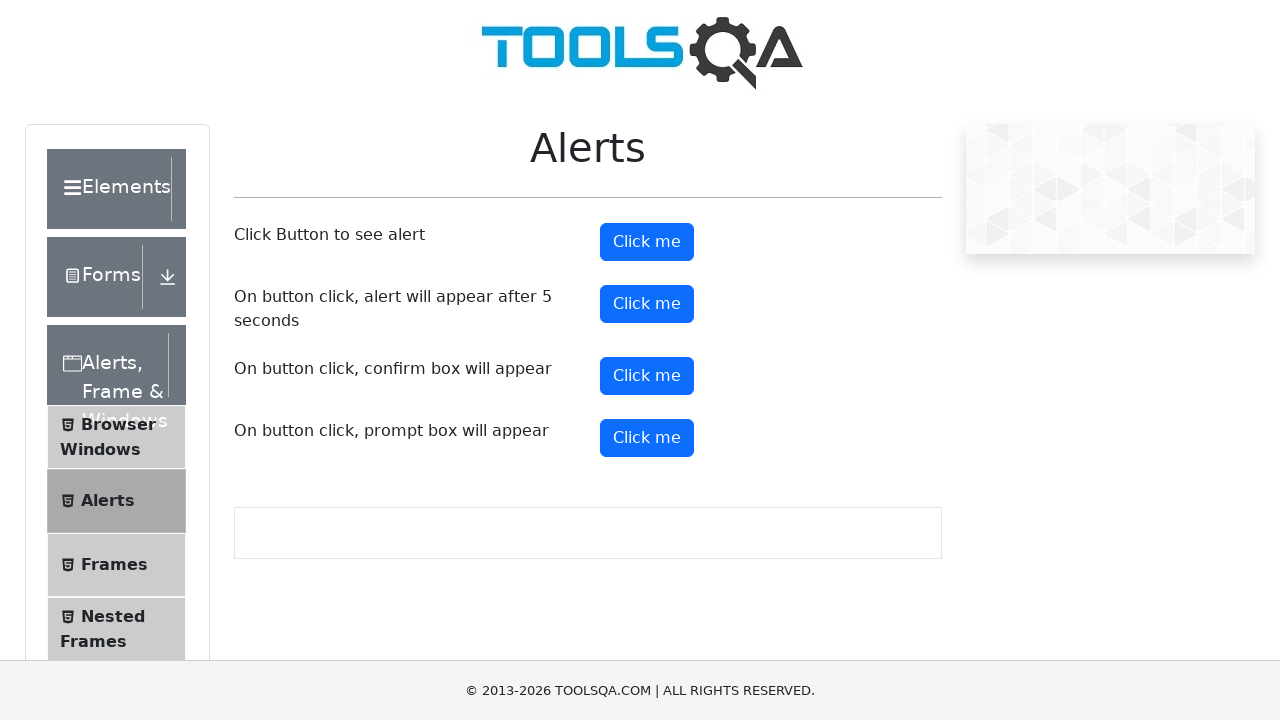

Set up dialog handler to accept alerts
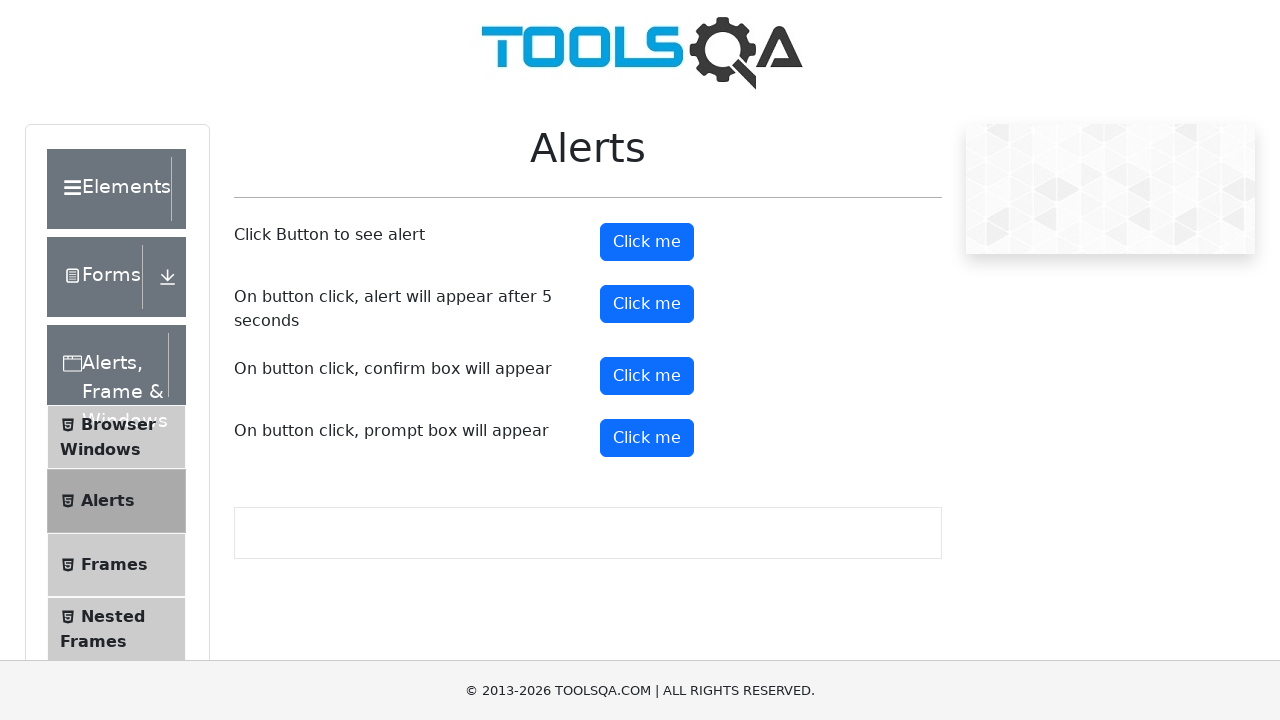

Clicked alert button and accepted the JavaScript alert at (647, 242) on button#alertButton
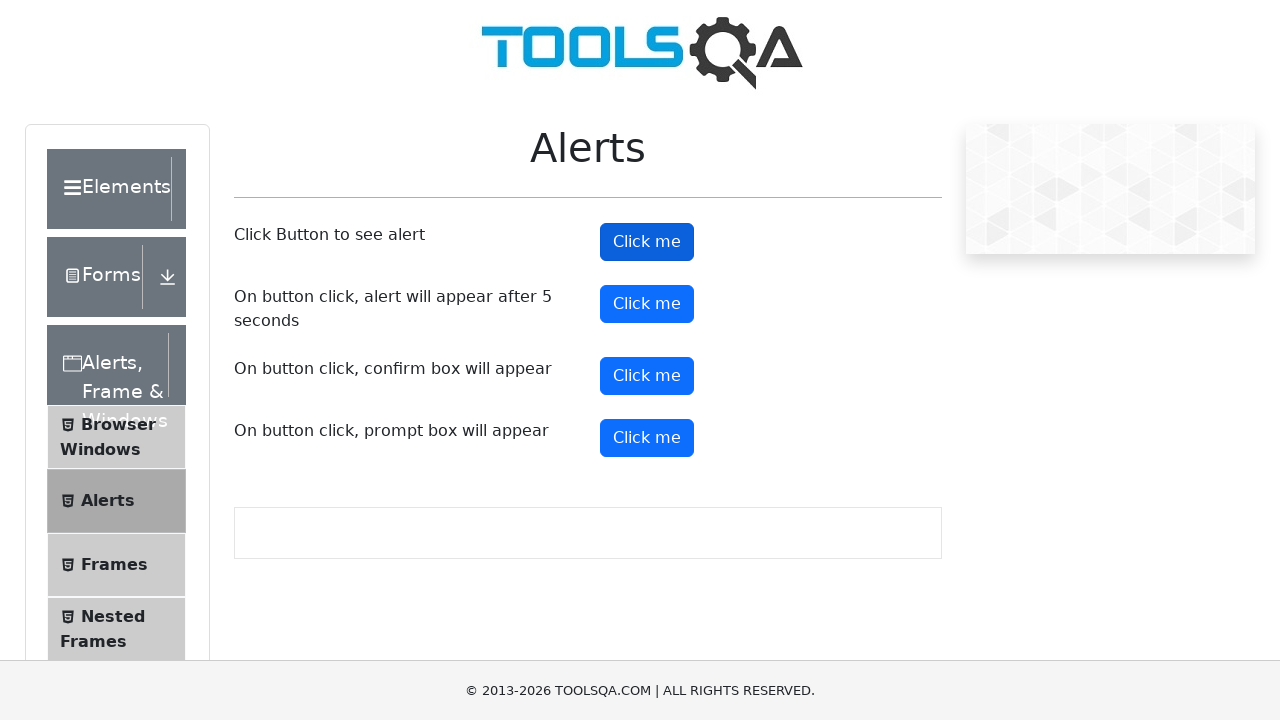

Waited 500ms for dialog to be handled
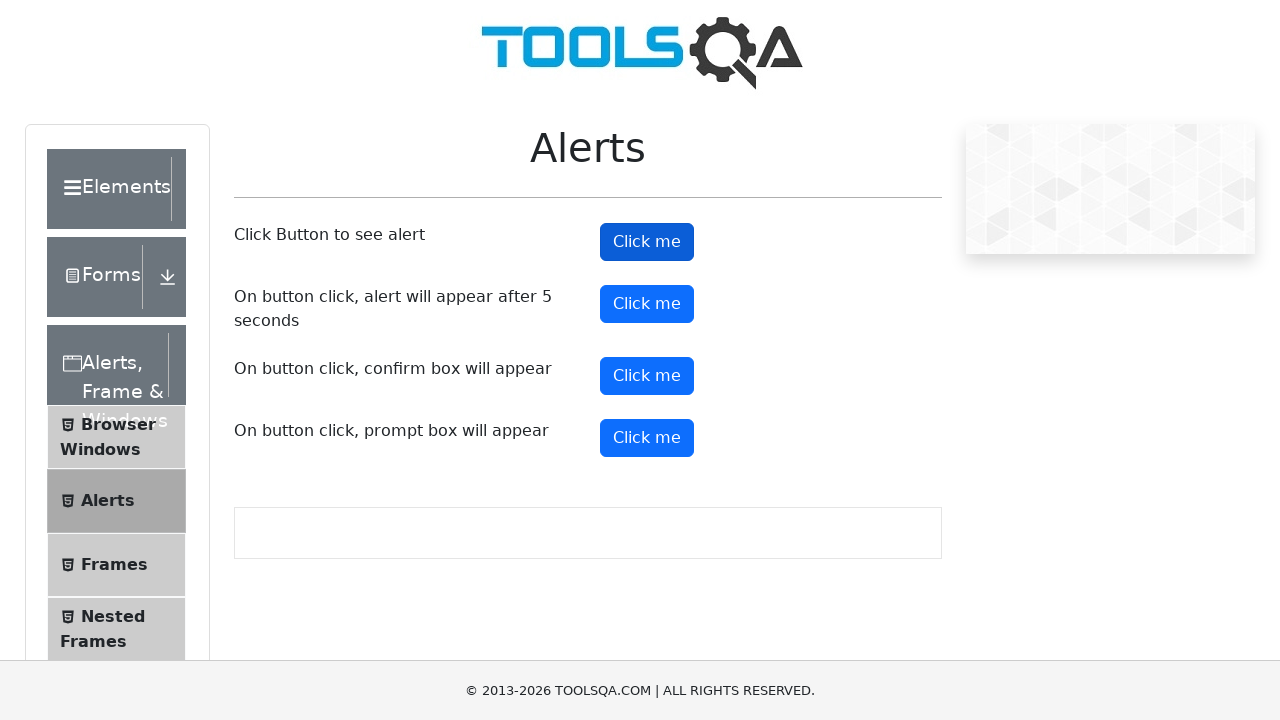

Set up dialog handler to dismiss alerts
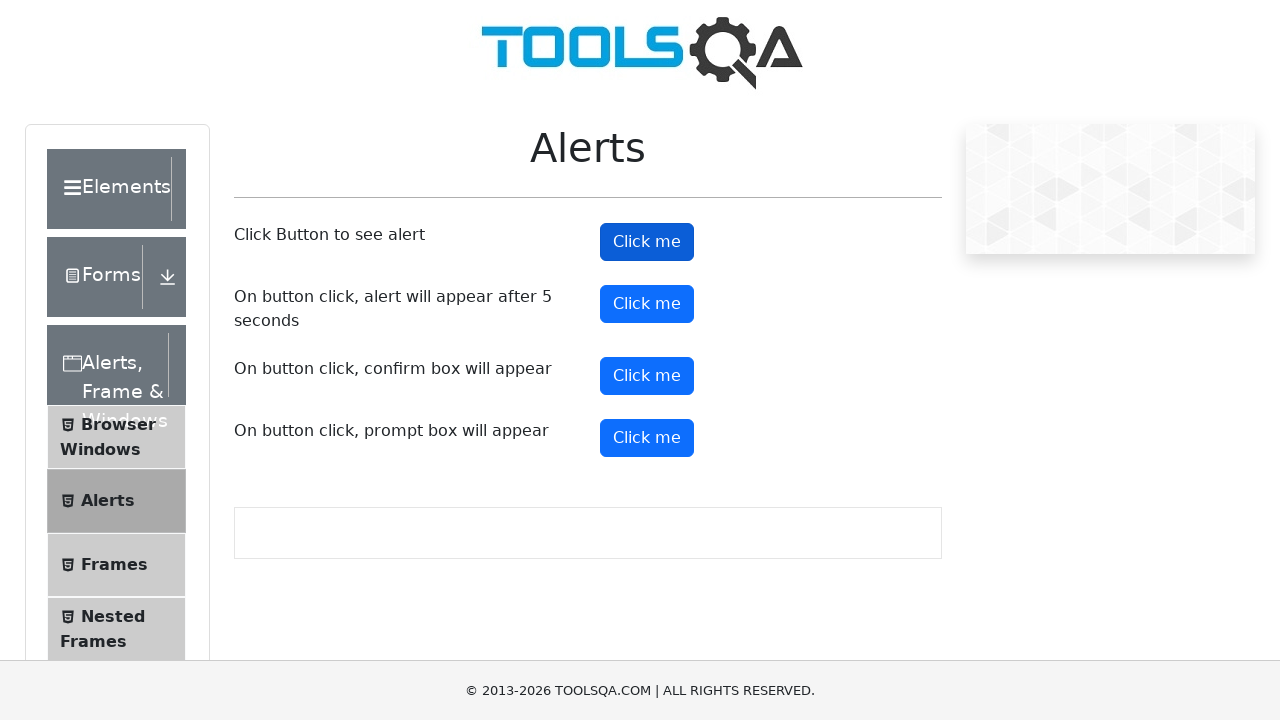

Clicked confirm button and dismissed the JavaScript alert at (647, 376) on button#confirmButton
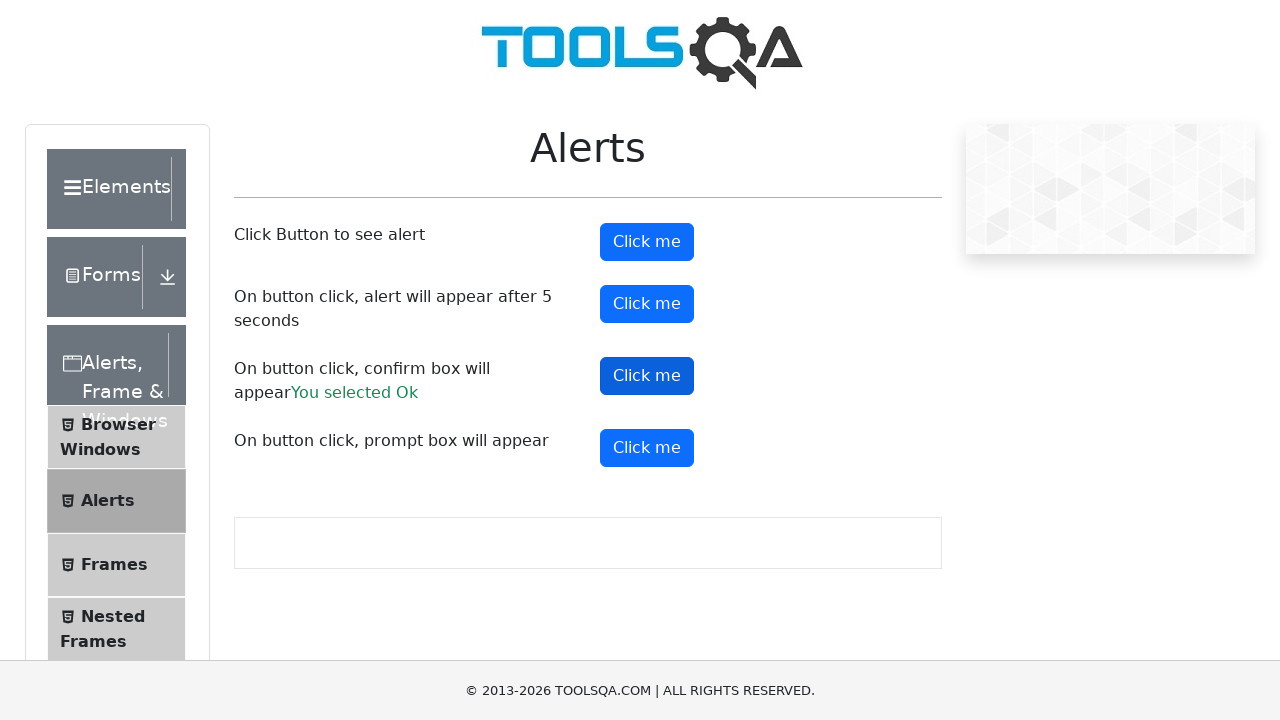

Confirm result appeared on page
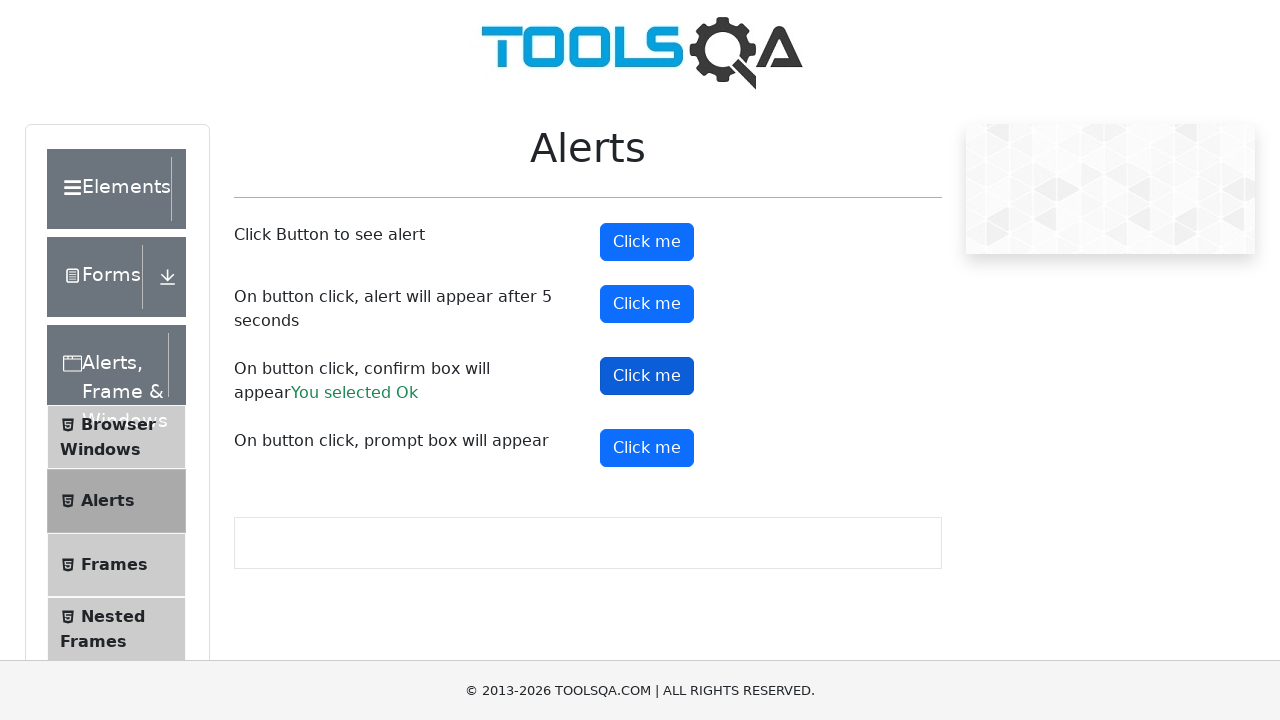

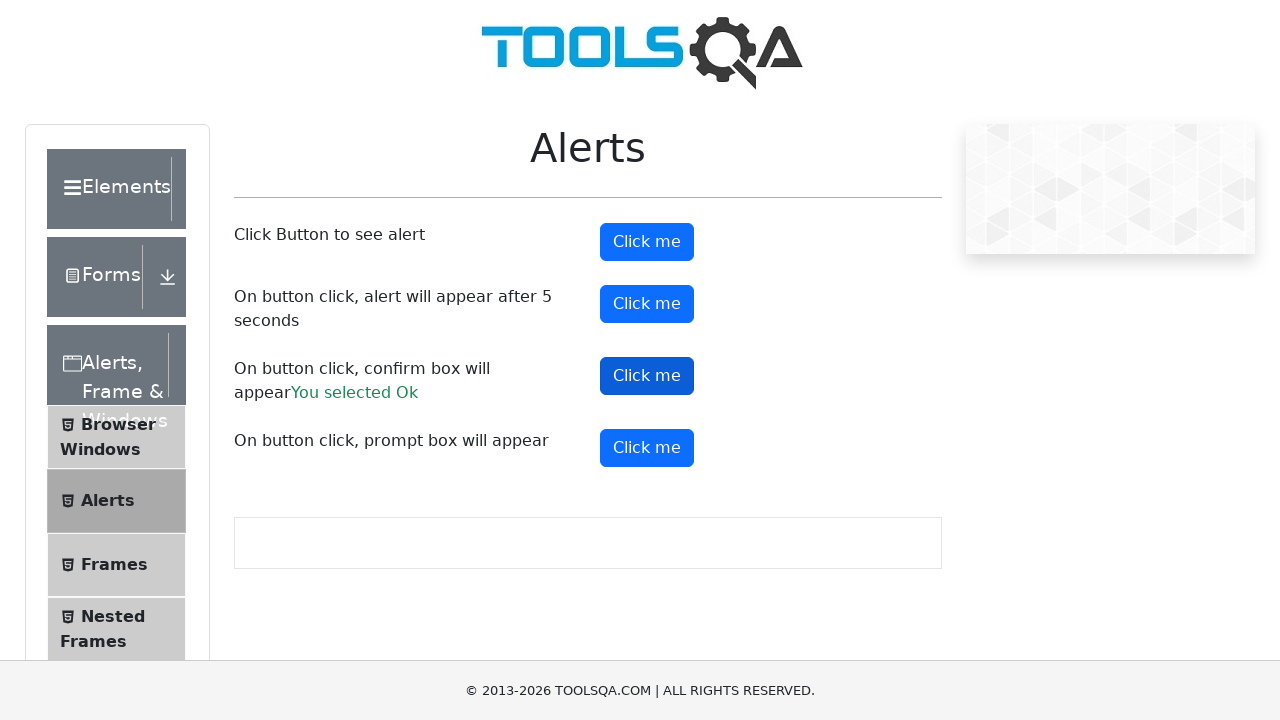